Tests iframe interaction by switching into an iframe, filling a form field, and switching back to the main content

Starting URL: https://testeroprogramowania.github.io/selenium/iframe.html

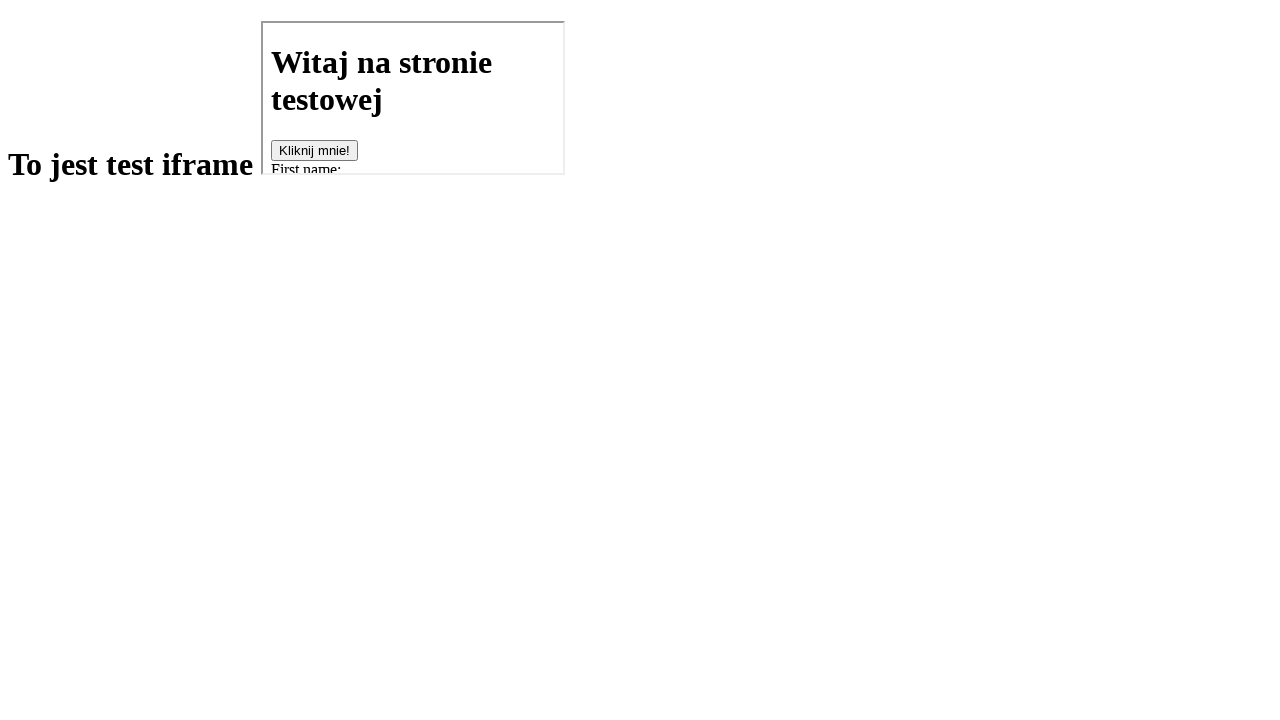

Located iframe with src='basics.html'
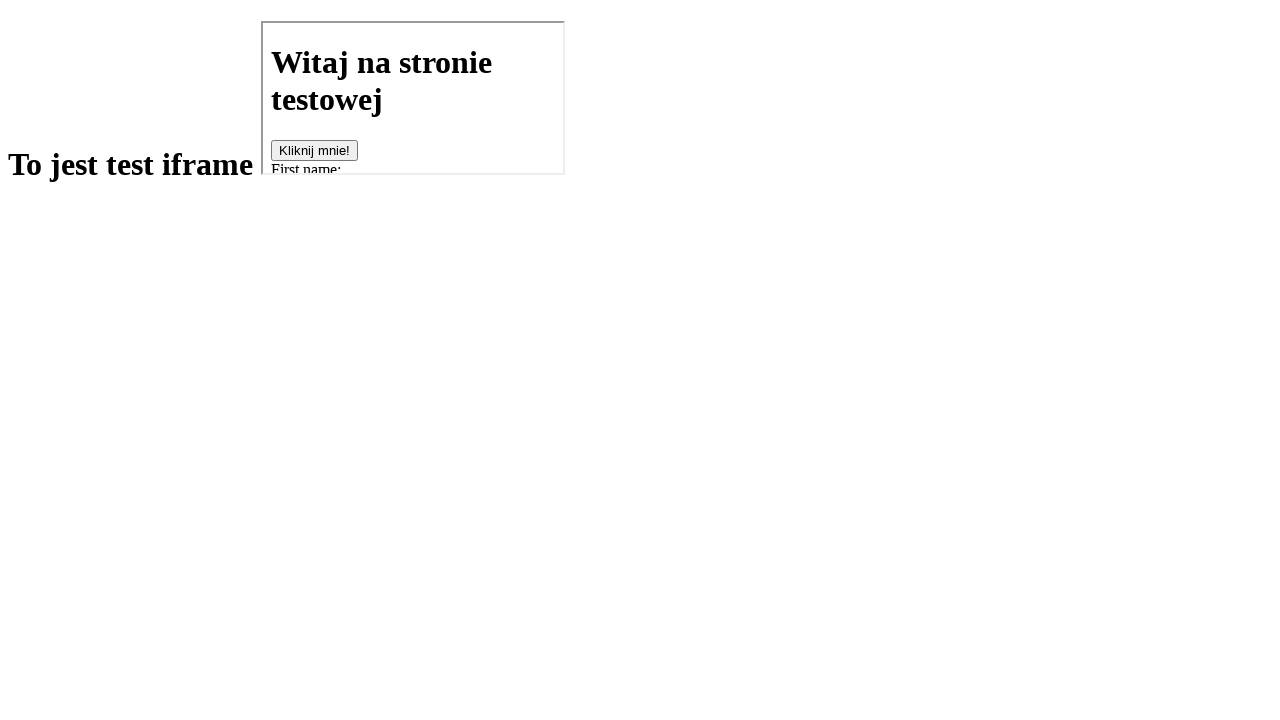

Filled first name field with 'Bartek' inside iframe on [src='basics.html'] >> internal:control=enter-frame >> #fname
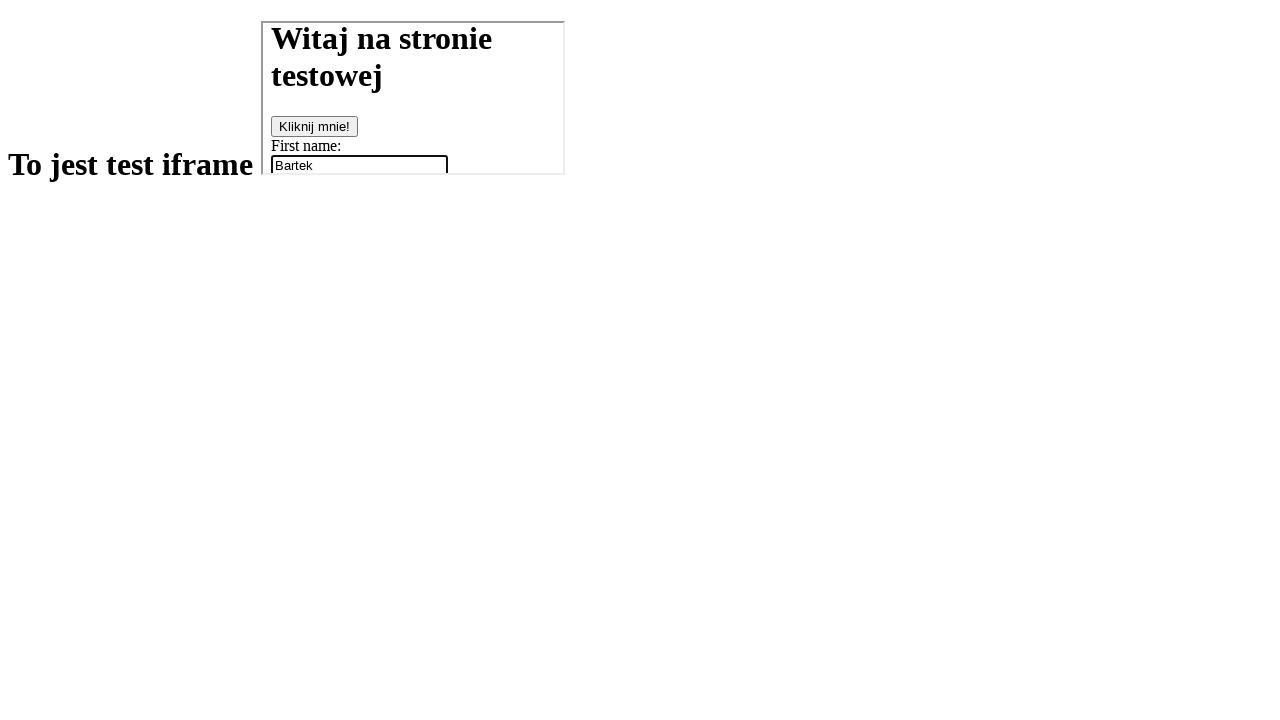

Retrieved h1 text from main content: 'To jest test iframe





'
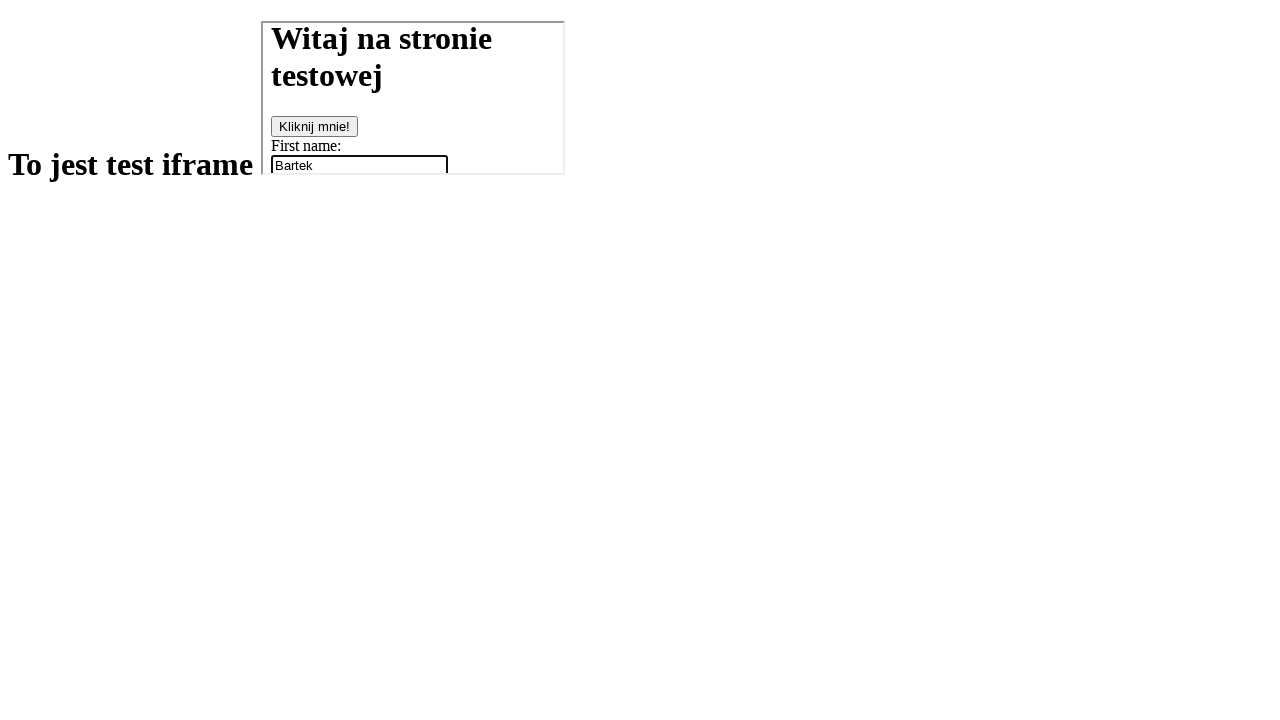

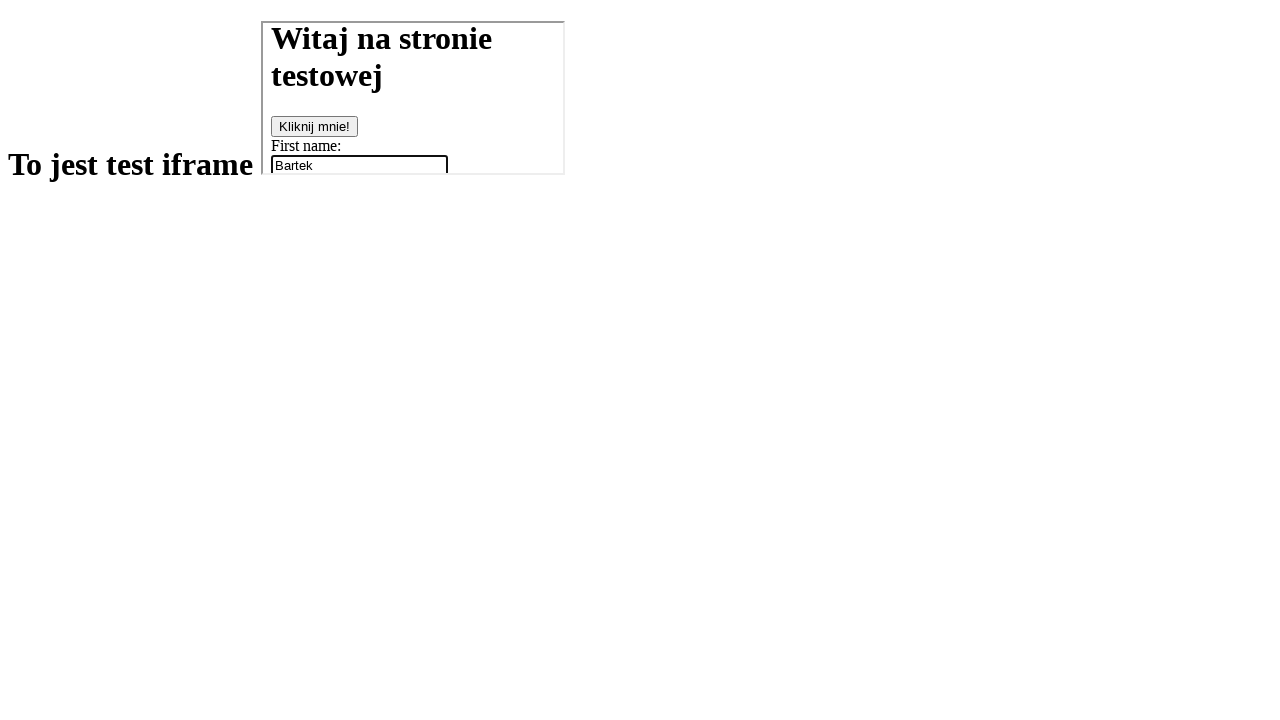